Tests editing a todo item by double-clicking, filling new text, and pressing Enter

Starting URL: https://demo.playwright.dev/todomvc

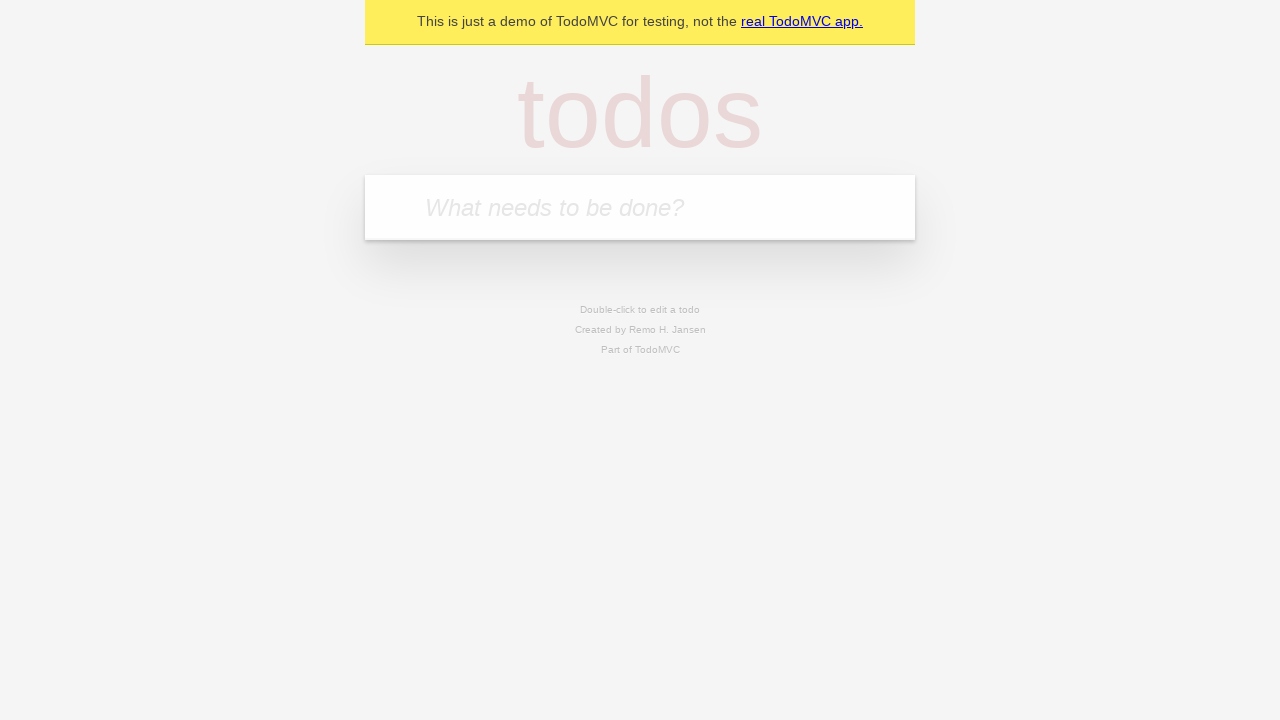

Filled todo input with 'buy some cheese' on internal:attr=[placeholder="What needs to be done?"i]
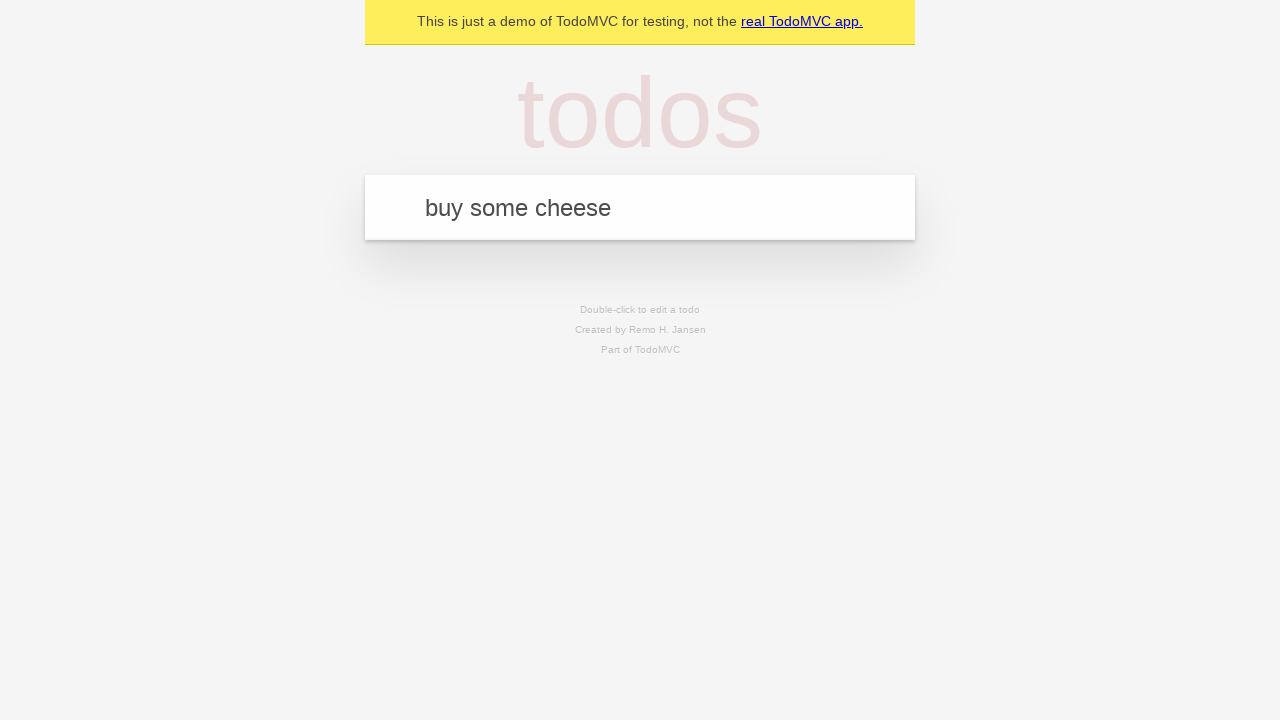

Pressed Enter to add todo 'buy some cheese' on internal:attr=[placeholder="What needs to be done?"i]
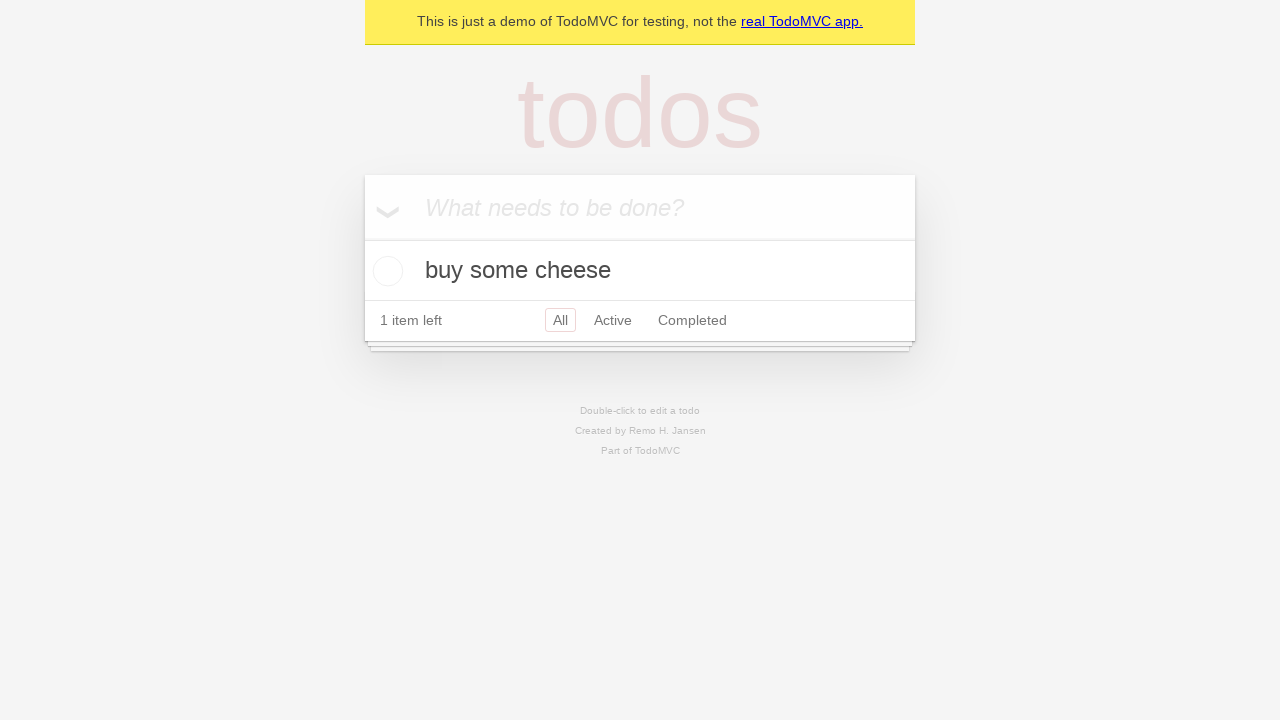

Filled todo input with 'feed the cat' on internal:attr=[placeholder="What needs to be done?"i]
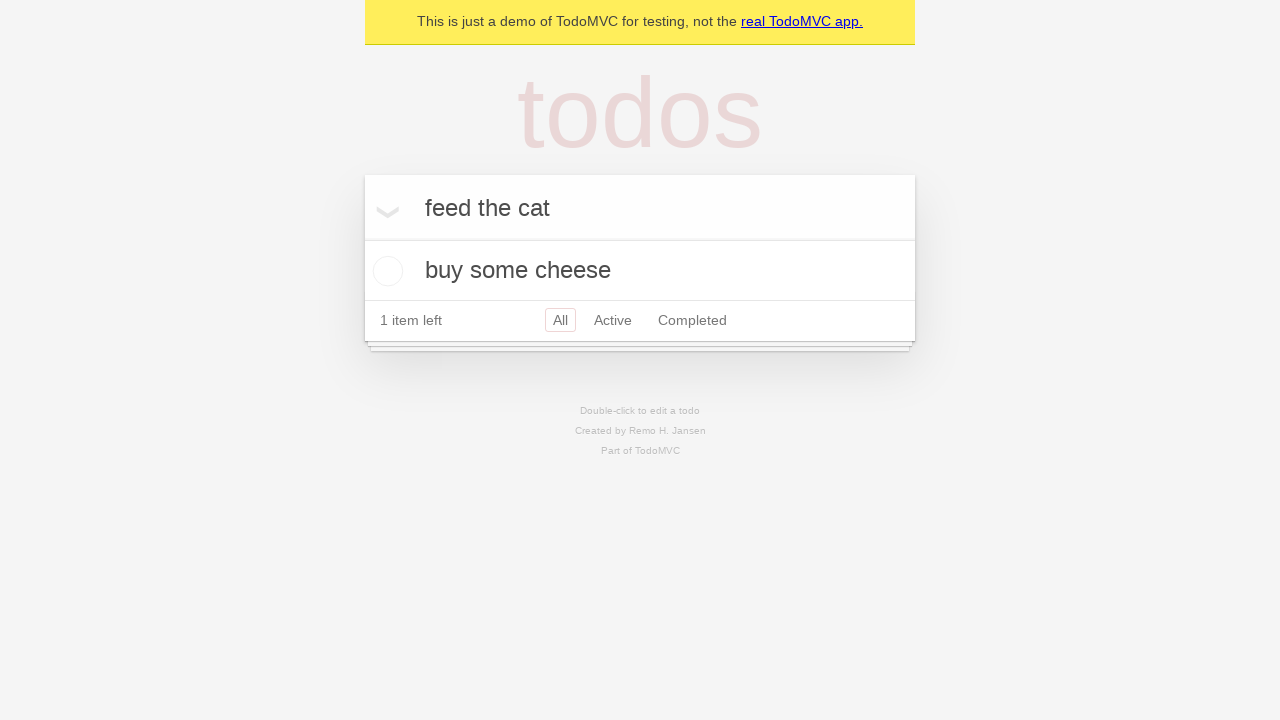

Pressed Enter to add todo 'feed the cat' on internal:attr=[placeholder="What needs to be done?"i]
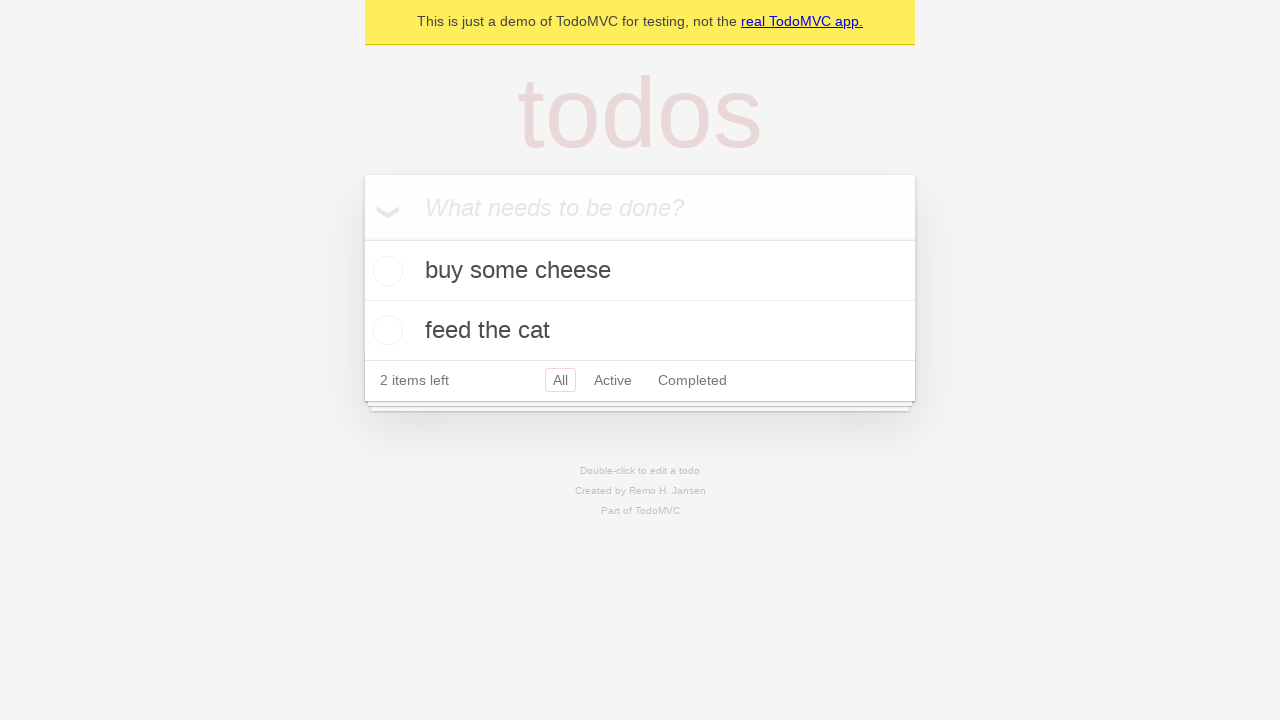

Filled todo input with 'book a doctors appointment' on internal:attr=[placeholder="What needs to be done?"i]
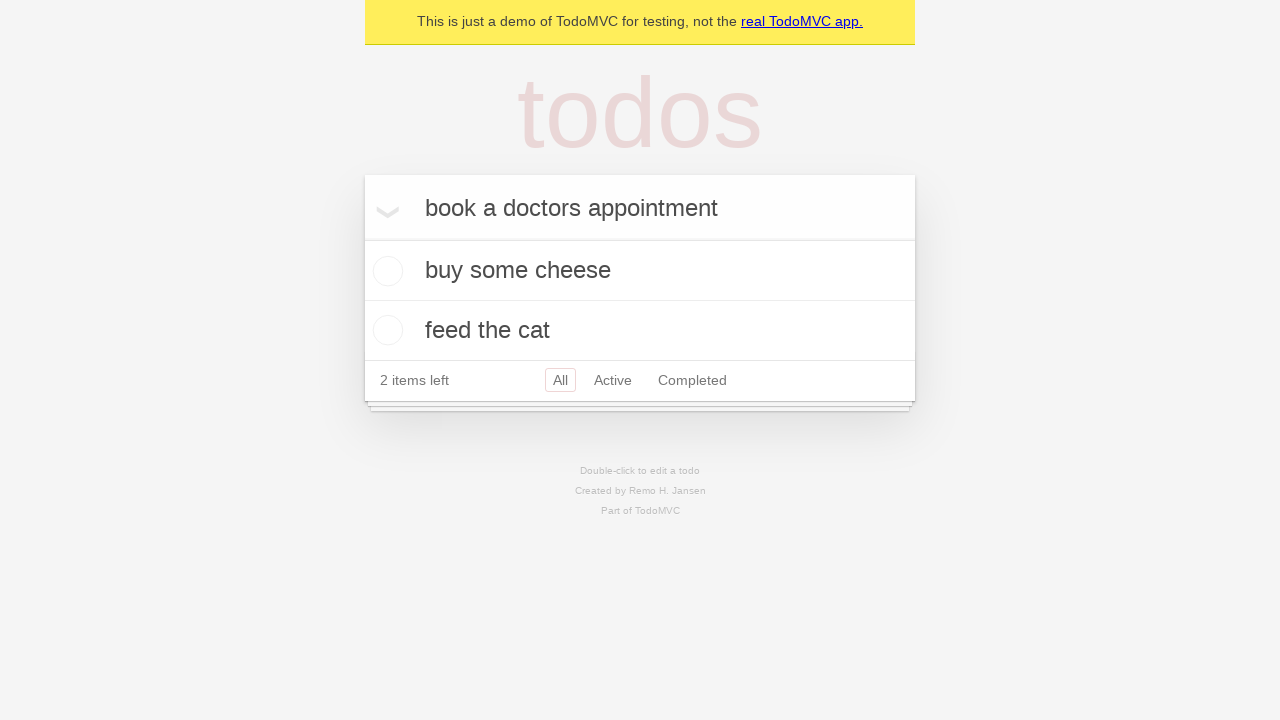

Pressed Enter to add todo 'book a doctors appointment' on internal:attr=[placeholder="What needs to be done?"i]
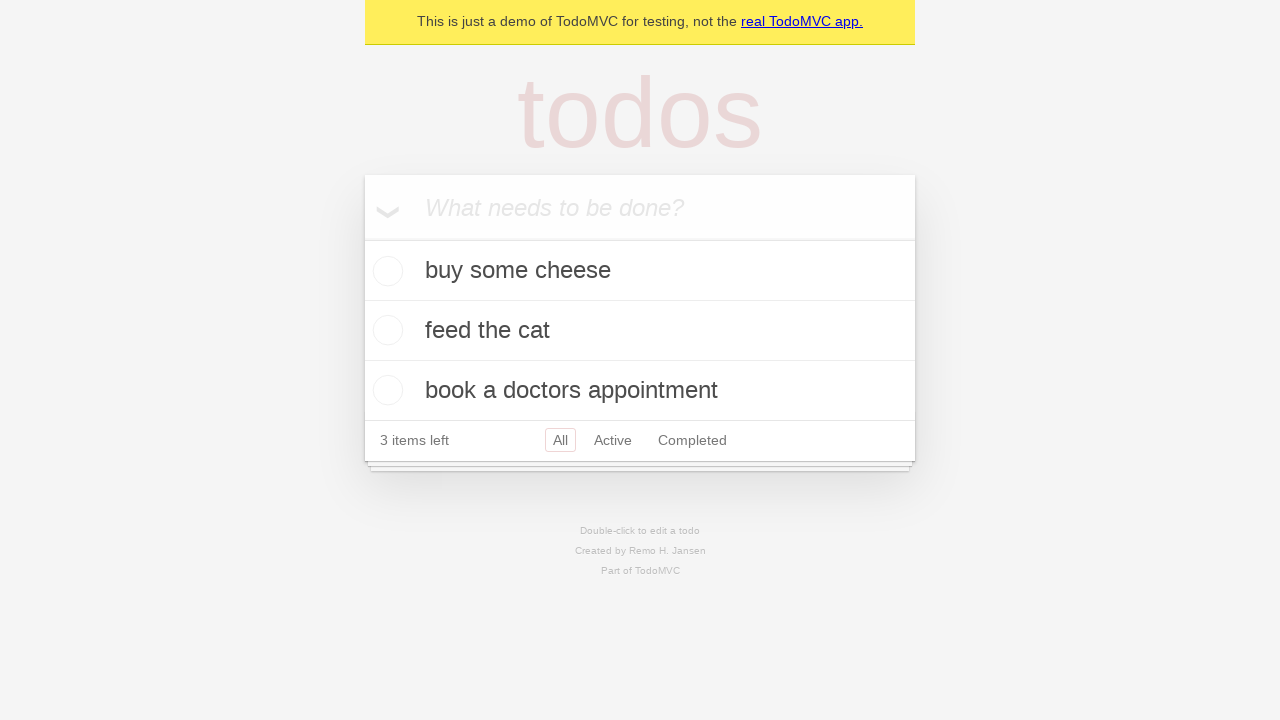

All 3 todo items loaded
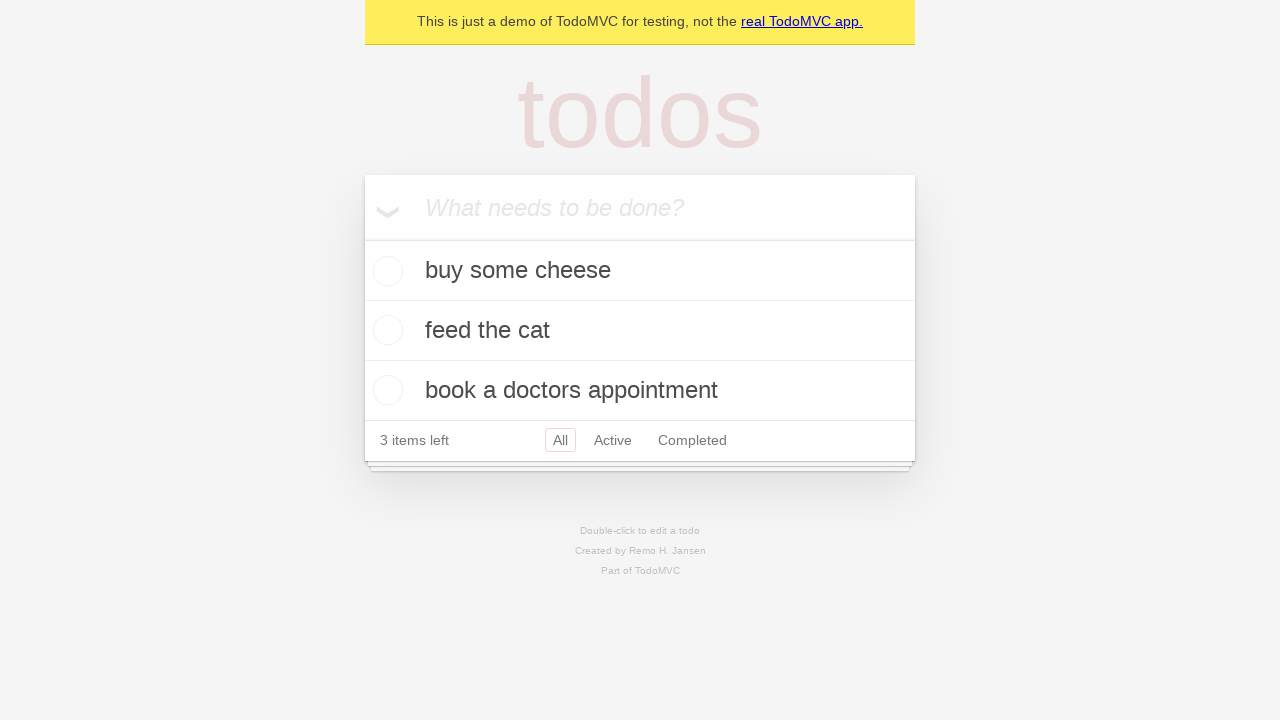

Double-clicked second todo item to enter edit mode at (640, 331) on internal:testid=[data-testid="todo-item"s] >> nth=1
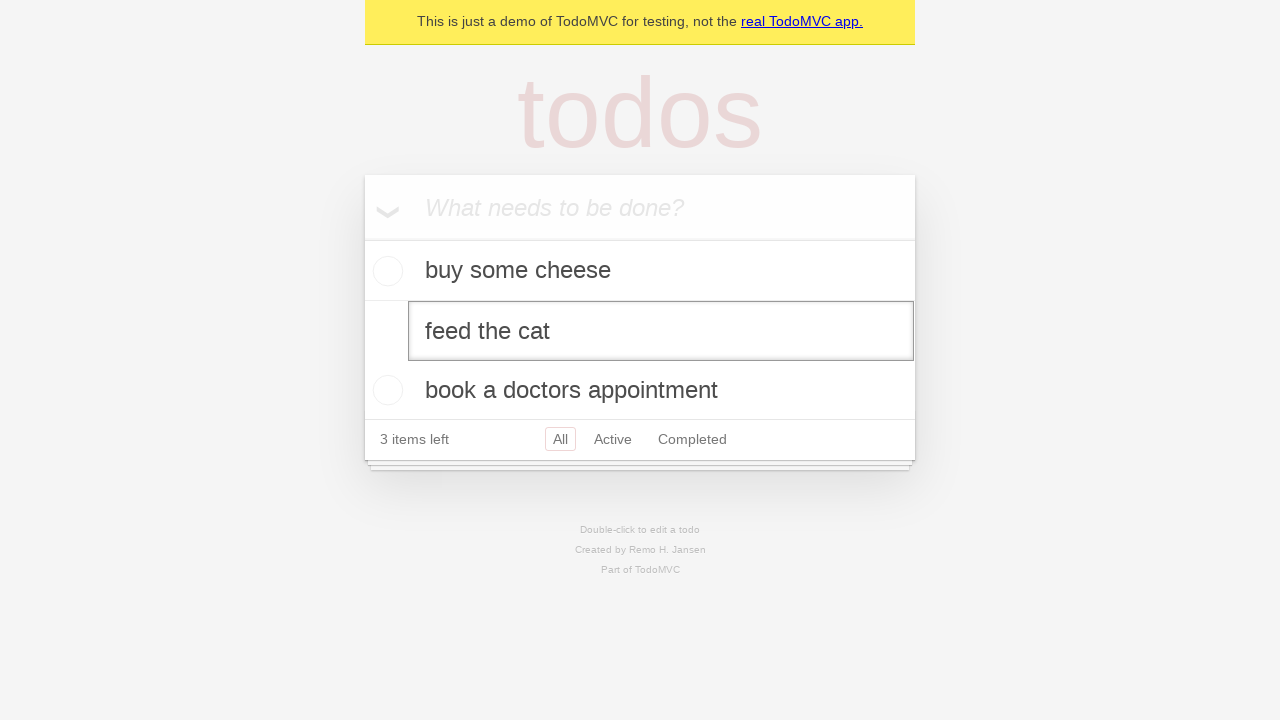

Filled edit field with new text 'buy some sausages' on internal:testid=[data-testid="todo-item"s] >> nth=1 >> internal:role=textbox[nam
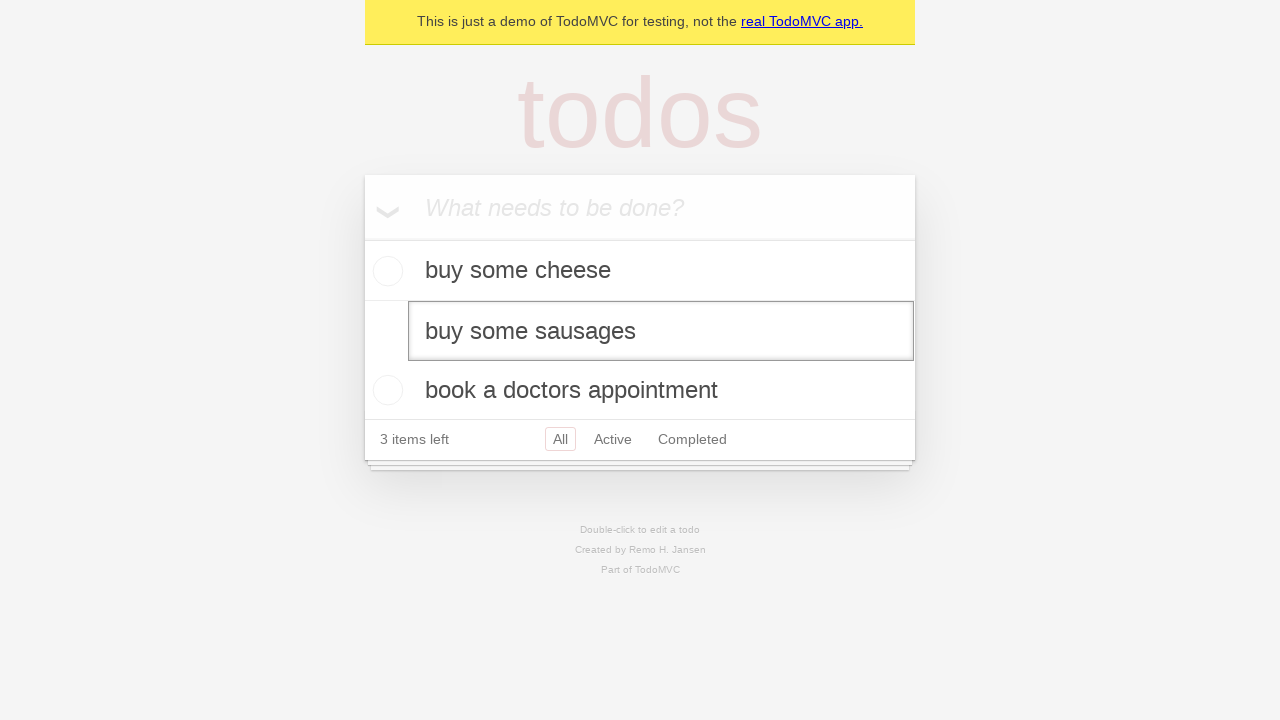

Pressed Enter to save edited todo item on internal:testid=[data-testid="todo-item"s] >> nth=1 >> internal:role=textbox[nam
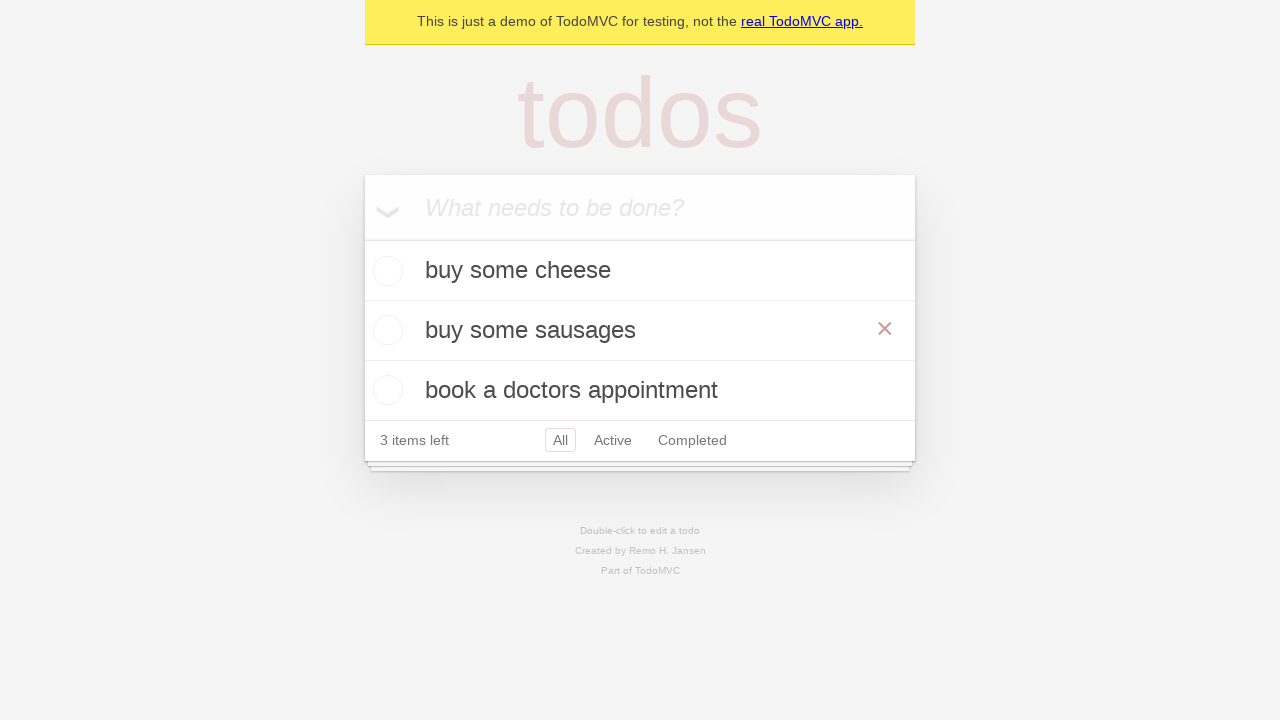

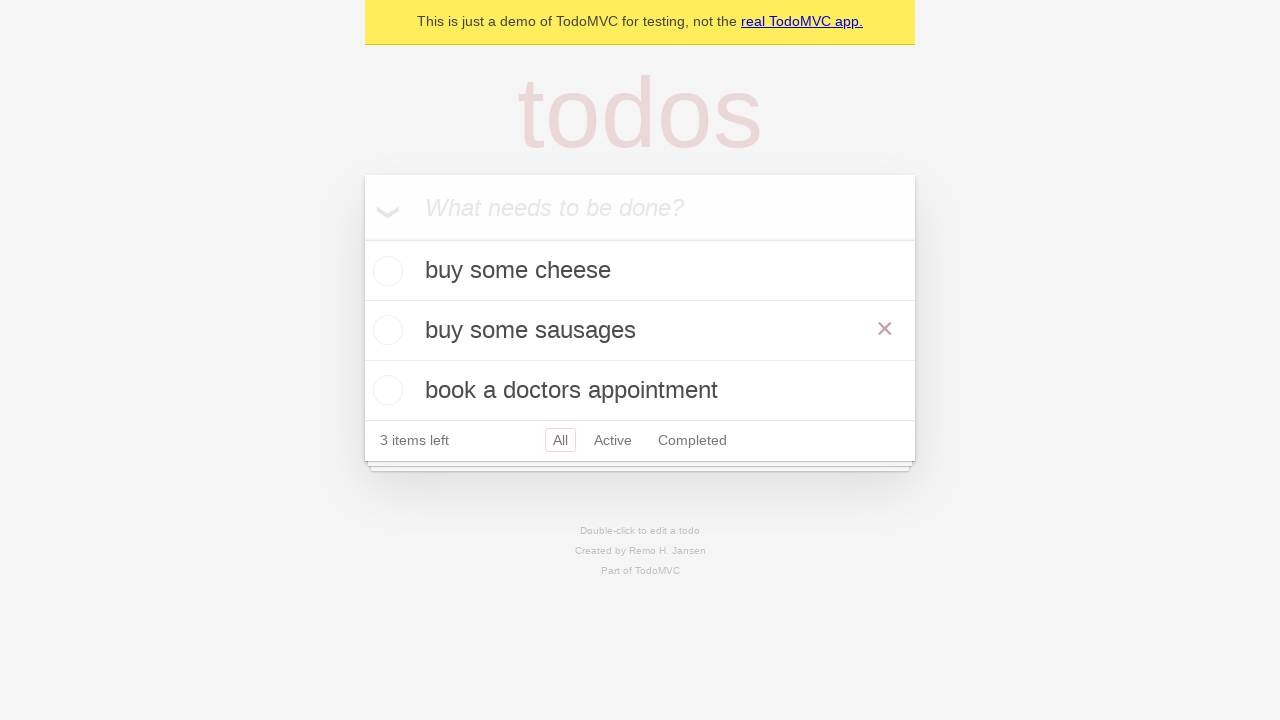